Tests mouse hover functionality by hovering over a "Mouse Hover" button to reveal a dropdown menu, then clicking the "Top" link which scrolls to the top of the page.

Starting URL: https://www.rahulshettyacademy.com/AutomationPractice/

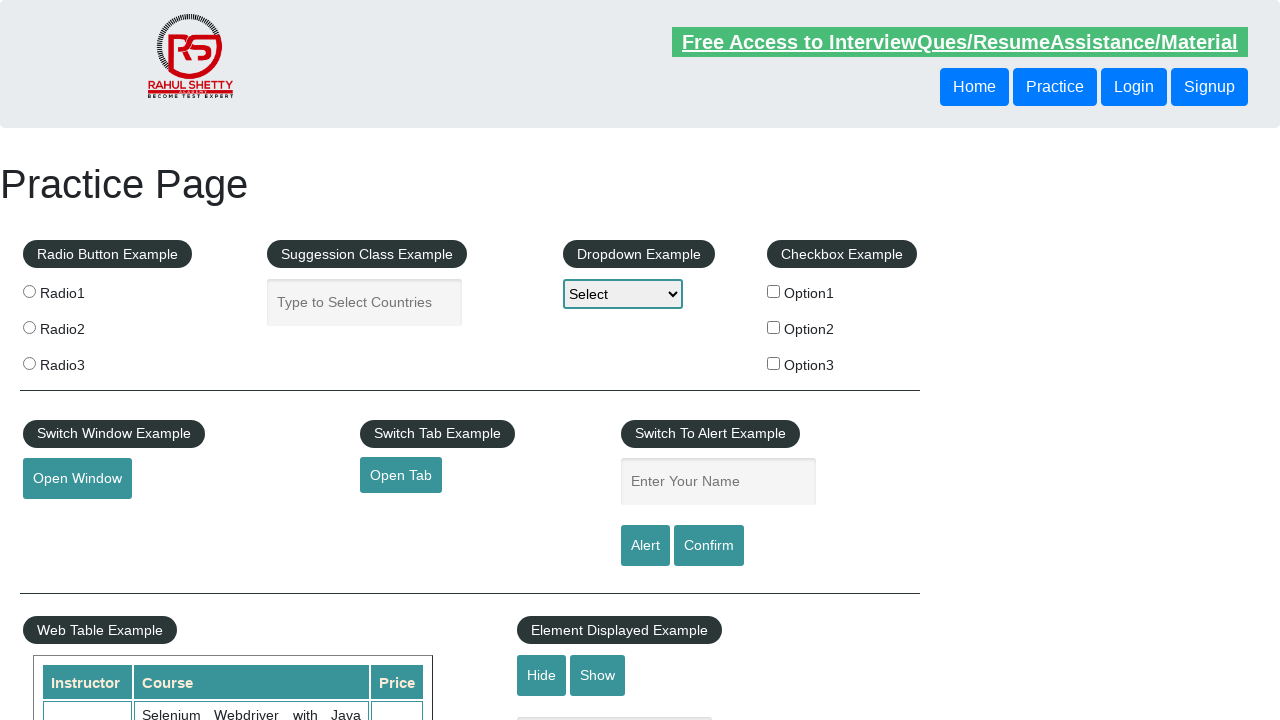

Hovered over 'Mouse Hover' button to reveal dropdown menu at (83, 361) on button#mousehover
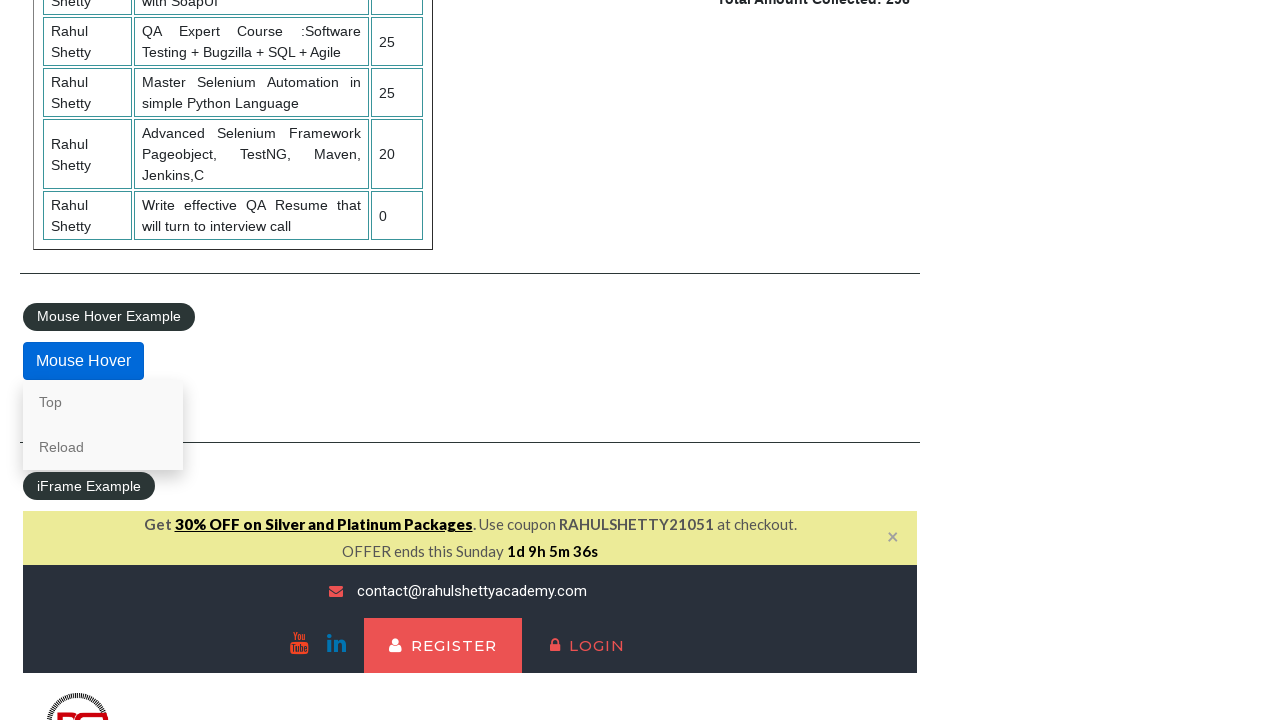

Clicked 'Top' link in dropdown menu to scroll to top of page at (103, 402) on a:text('Top')
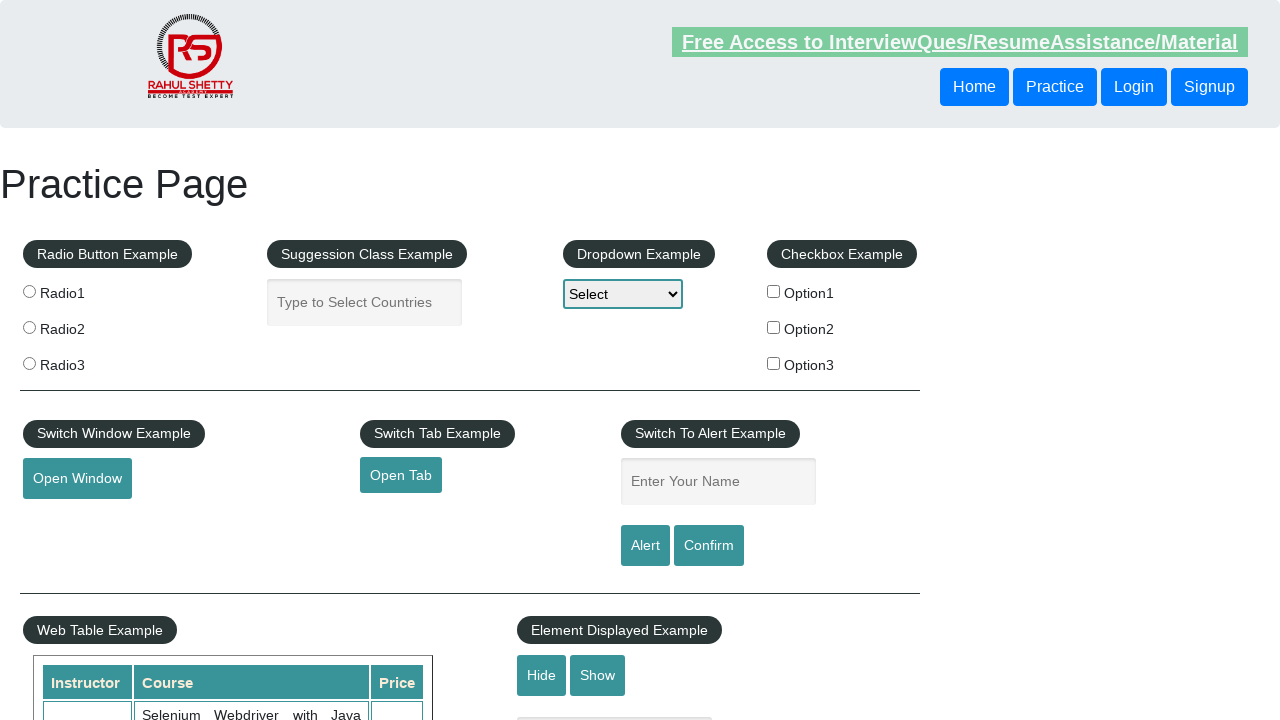

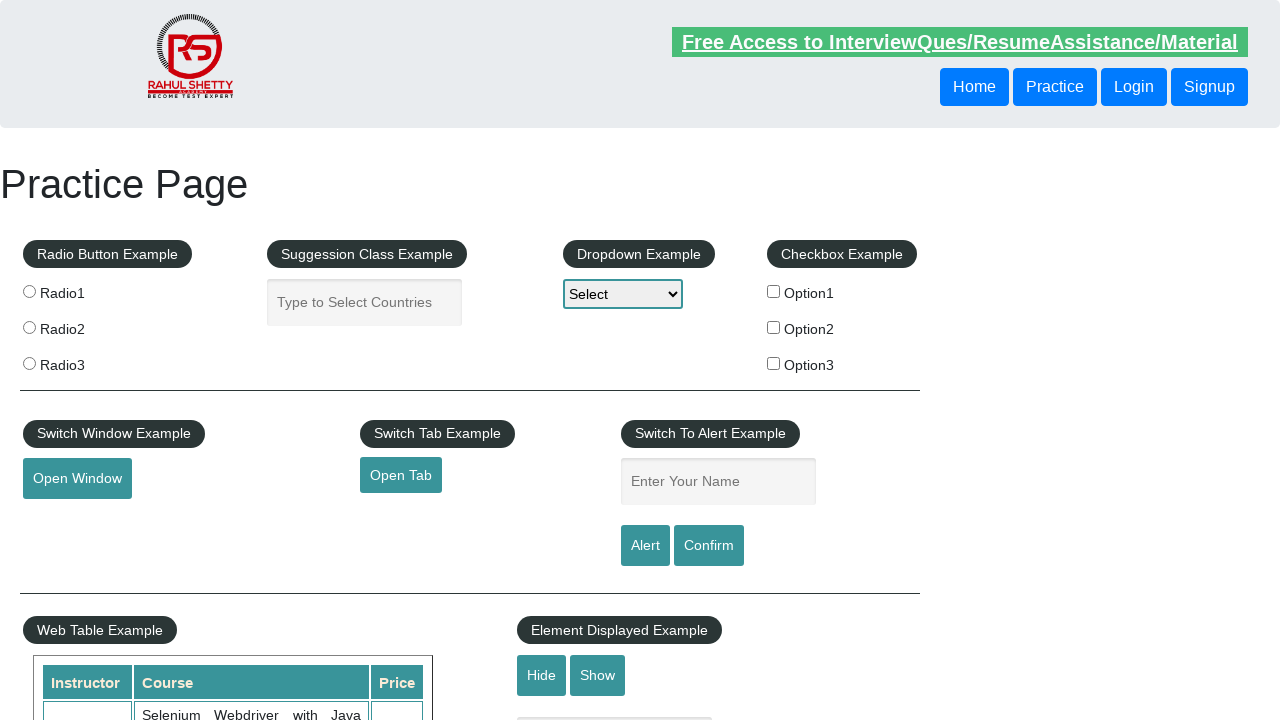